Tests selecting a dropdown option by value on a fruits dropdown element

Starting URL: https://letcode.in/dropdowns

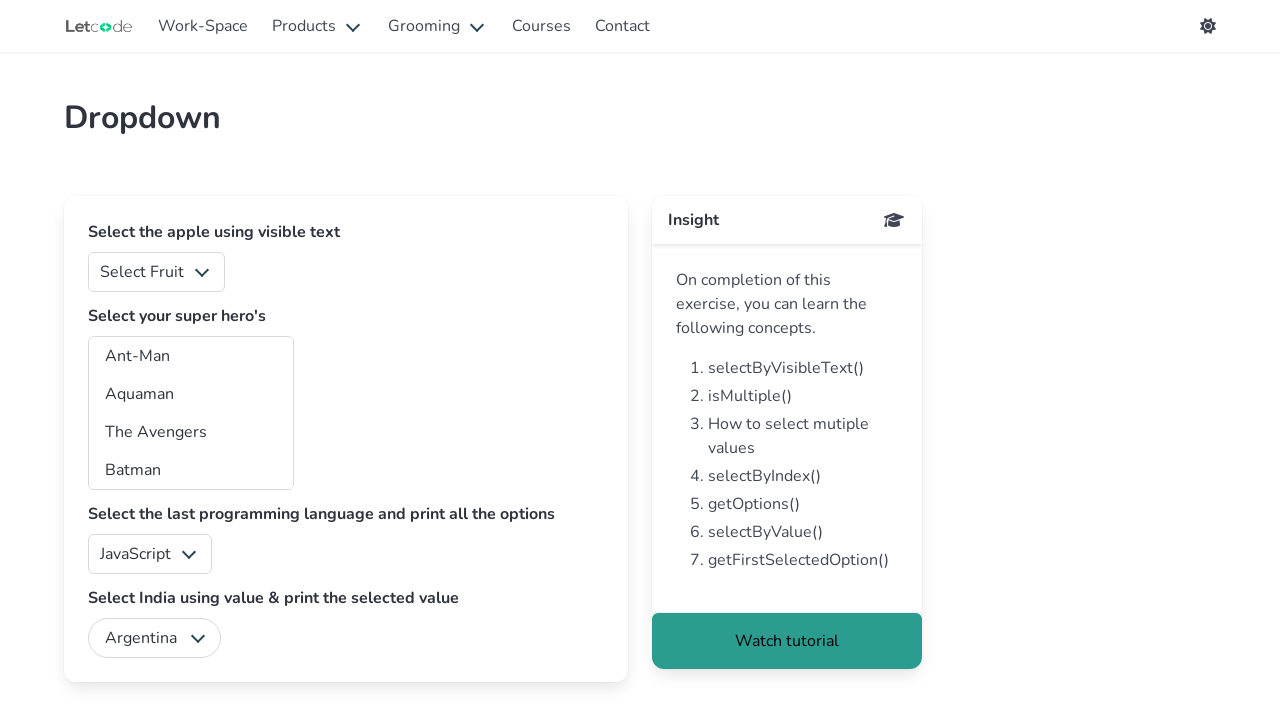

Selected dropdown option with value '2' from fruits dropdown on #fruits
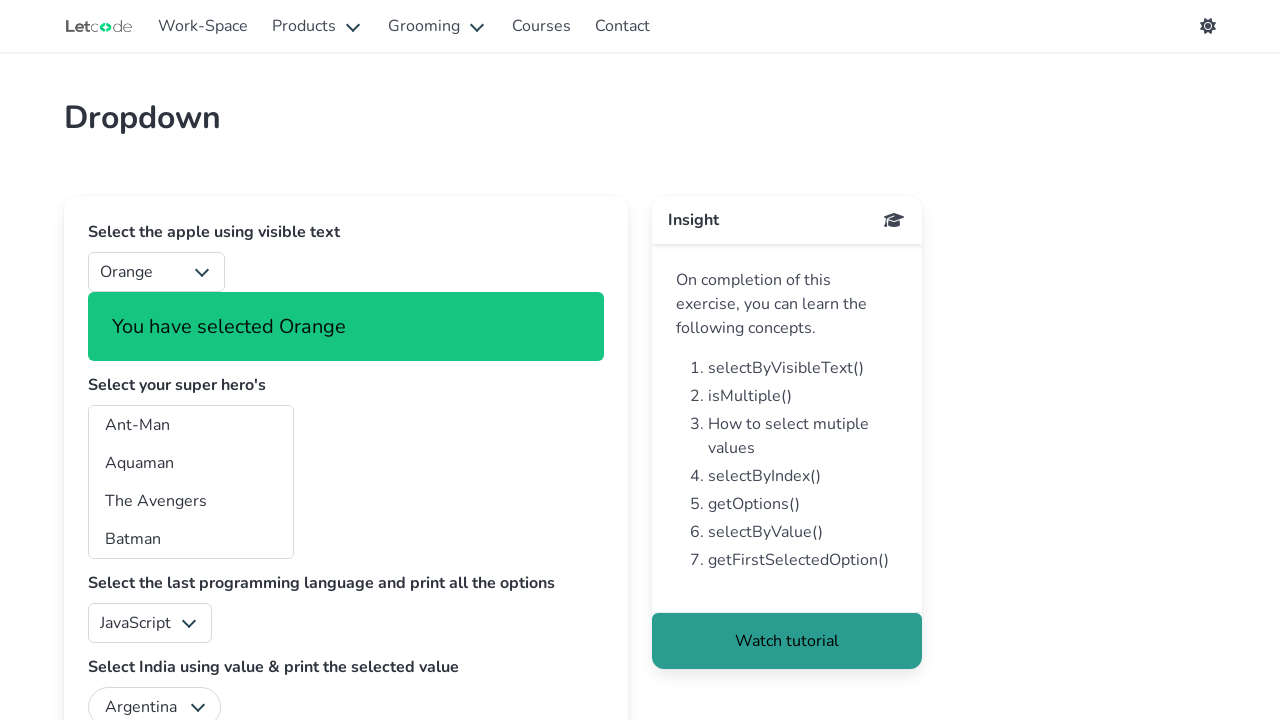

Success notification appeared
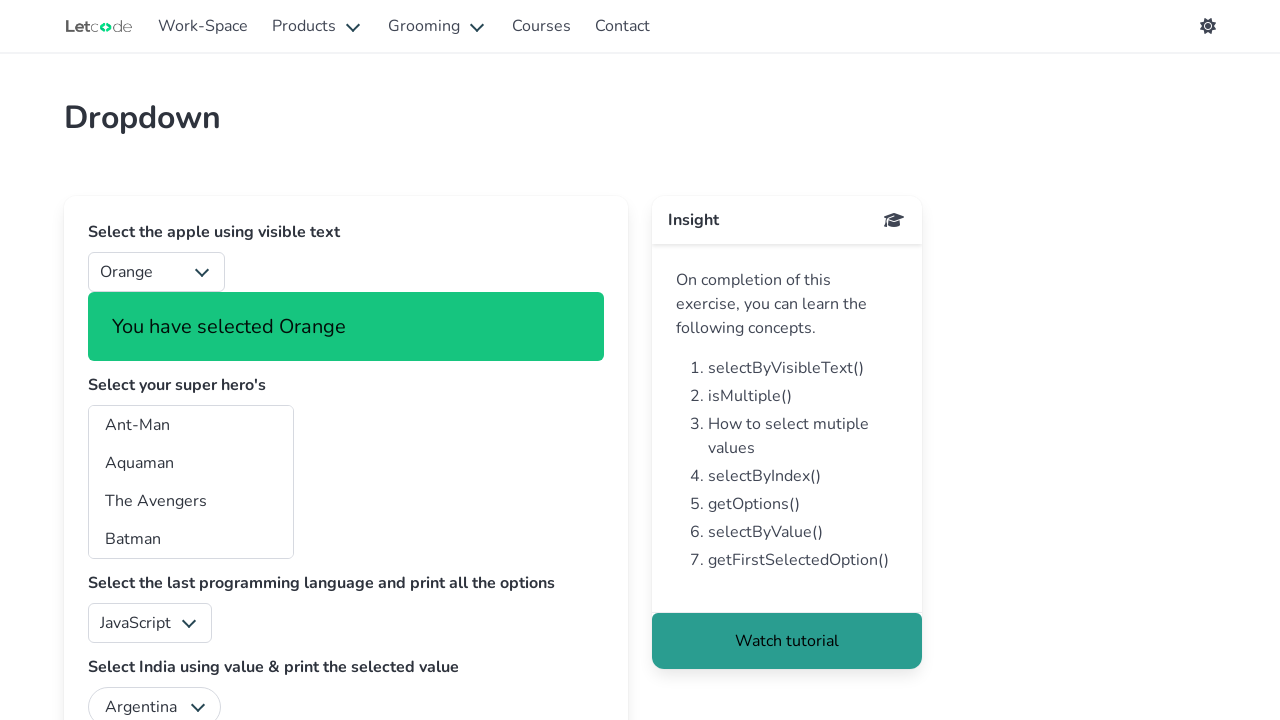

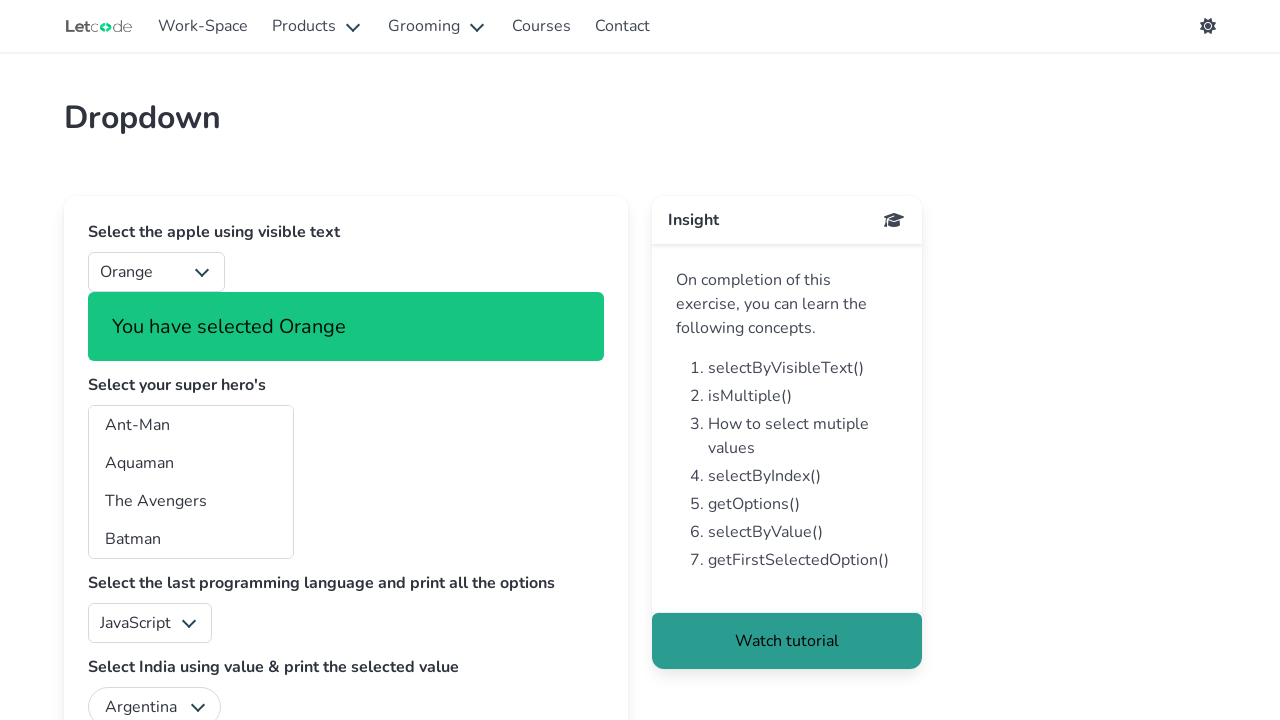